Tests web table by waiting for table content to load and verifying table structure

Starting URL: https://demoapps.qspiders.com/ui/table/dynamicTable

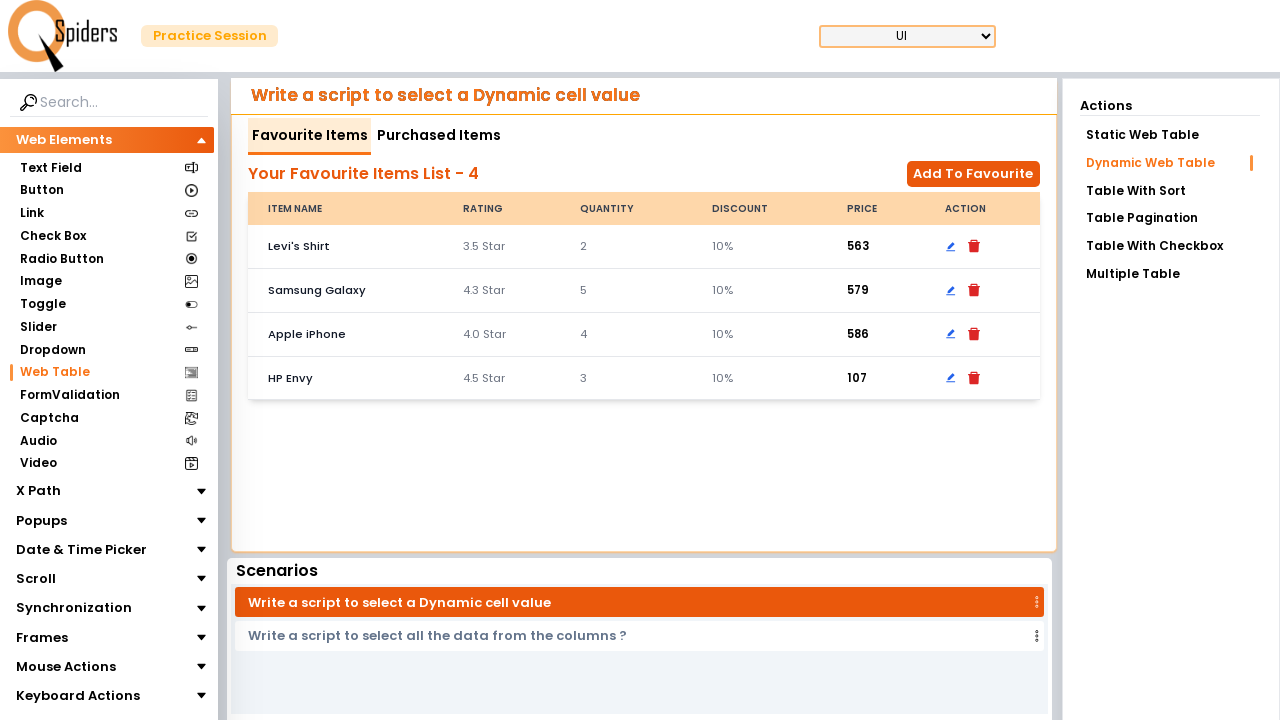

Waited for table items to load - first header cell appeared
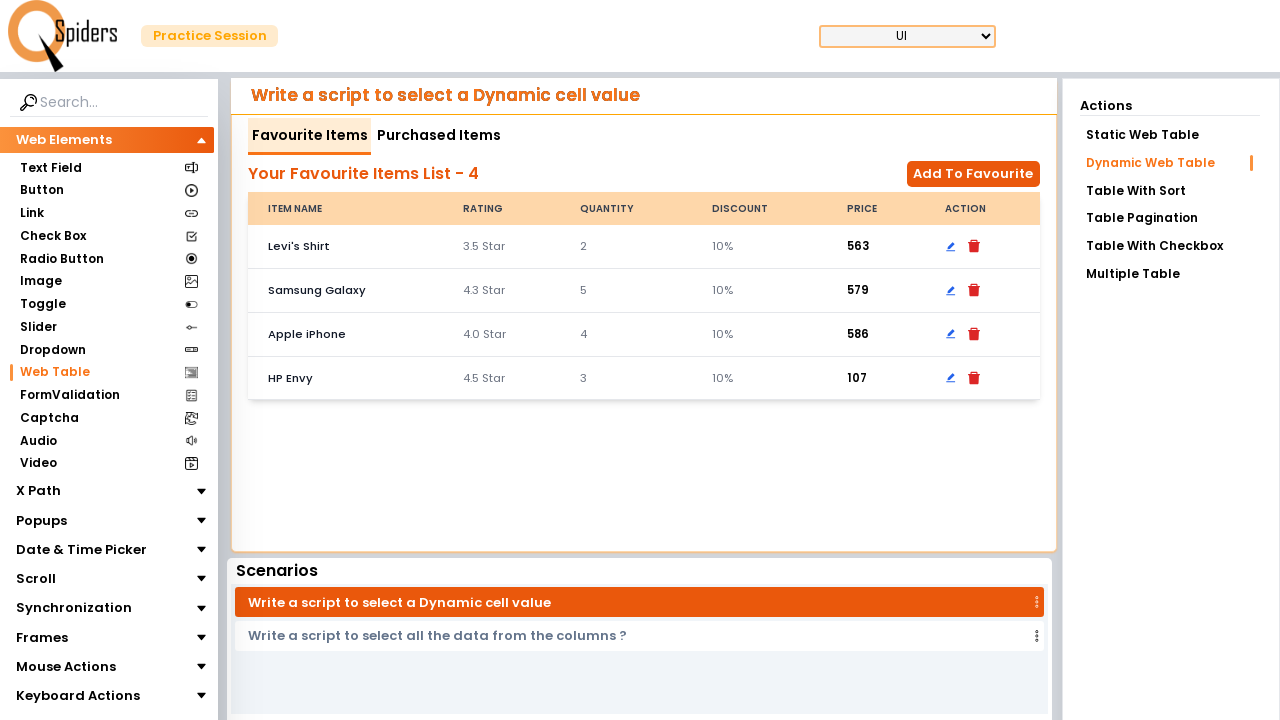

Waited for discount column (3rd column) to load
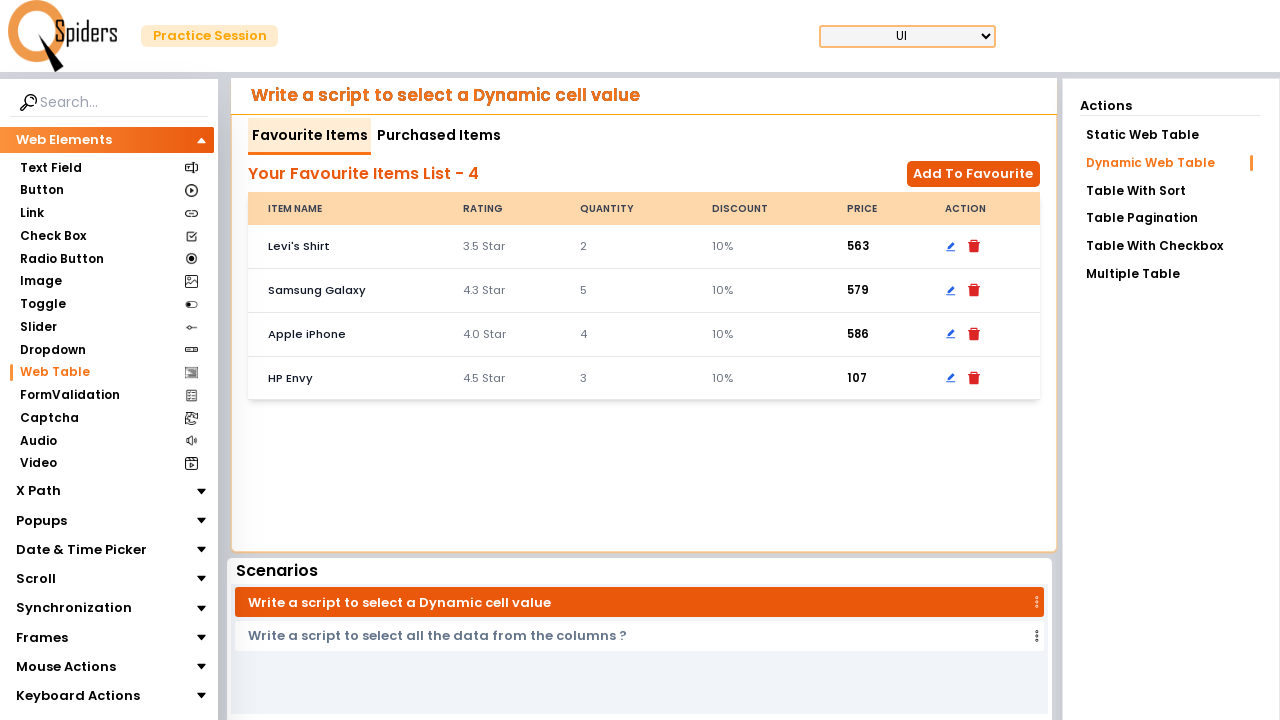

Waited for price column (4th column) to load - web table fully loaded
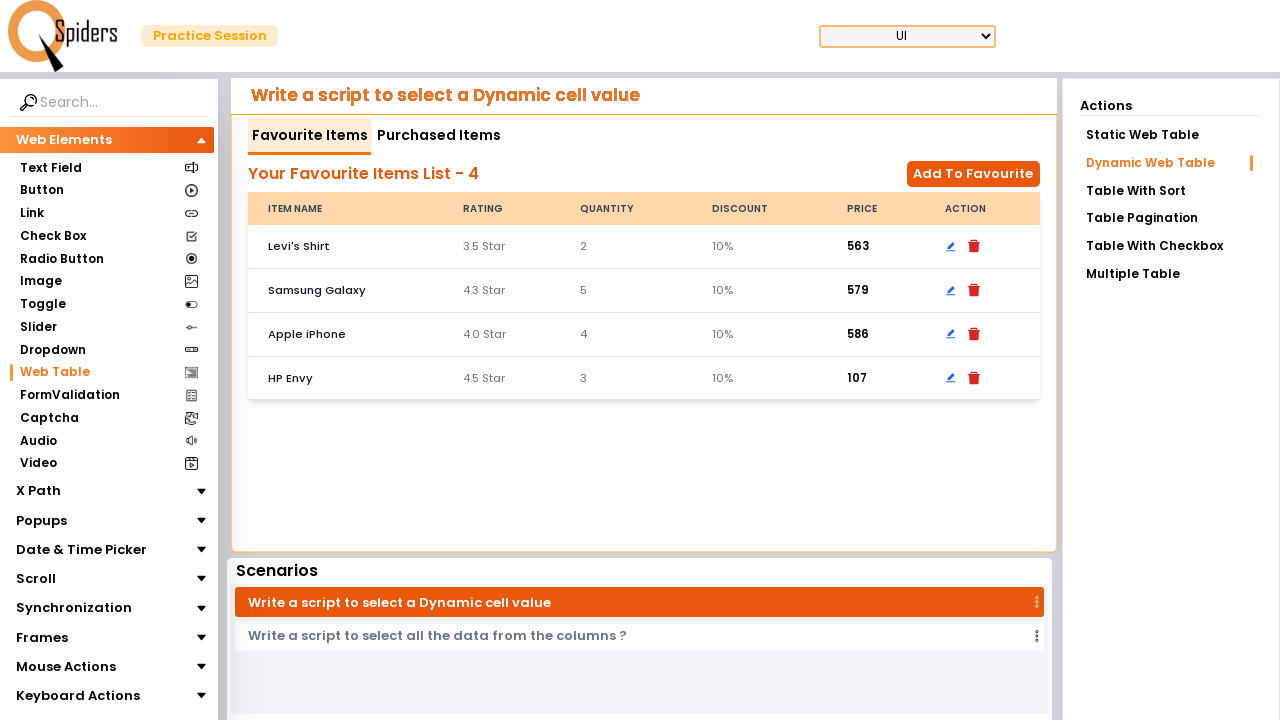

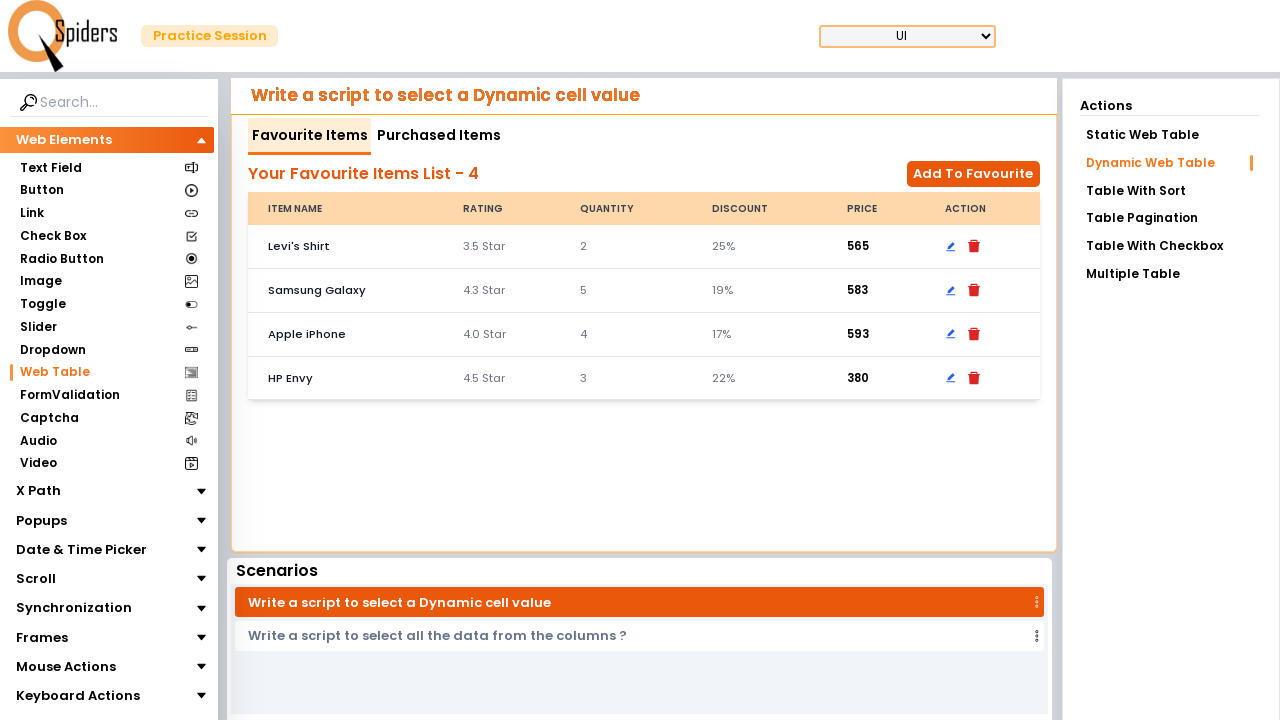